Tests hover functionality by moving the mouse over an avatar figure and verifying that the caption with user information becomes visible

Starting URL: https://the-internet.herokuapp.com/hovers

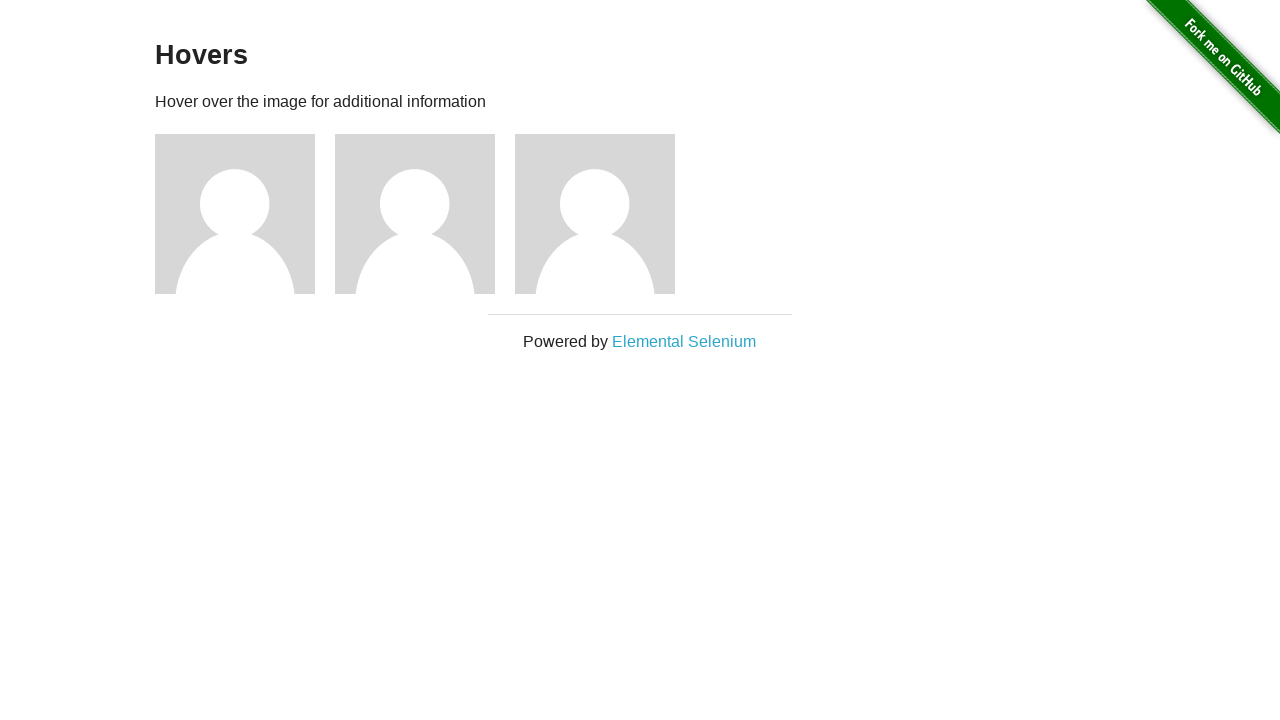

Navigated to hovers test page
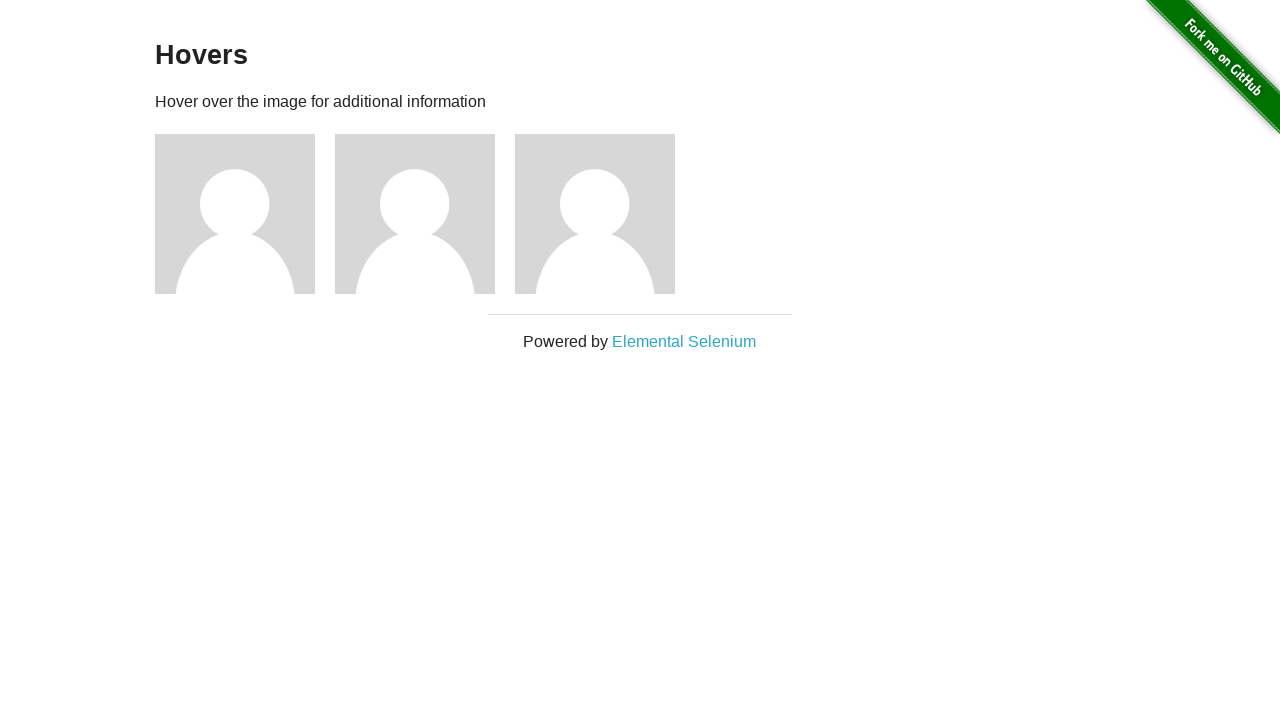

Located the first avatar figure element
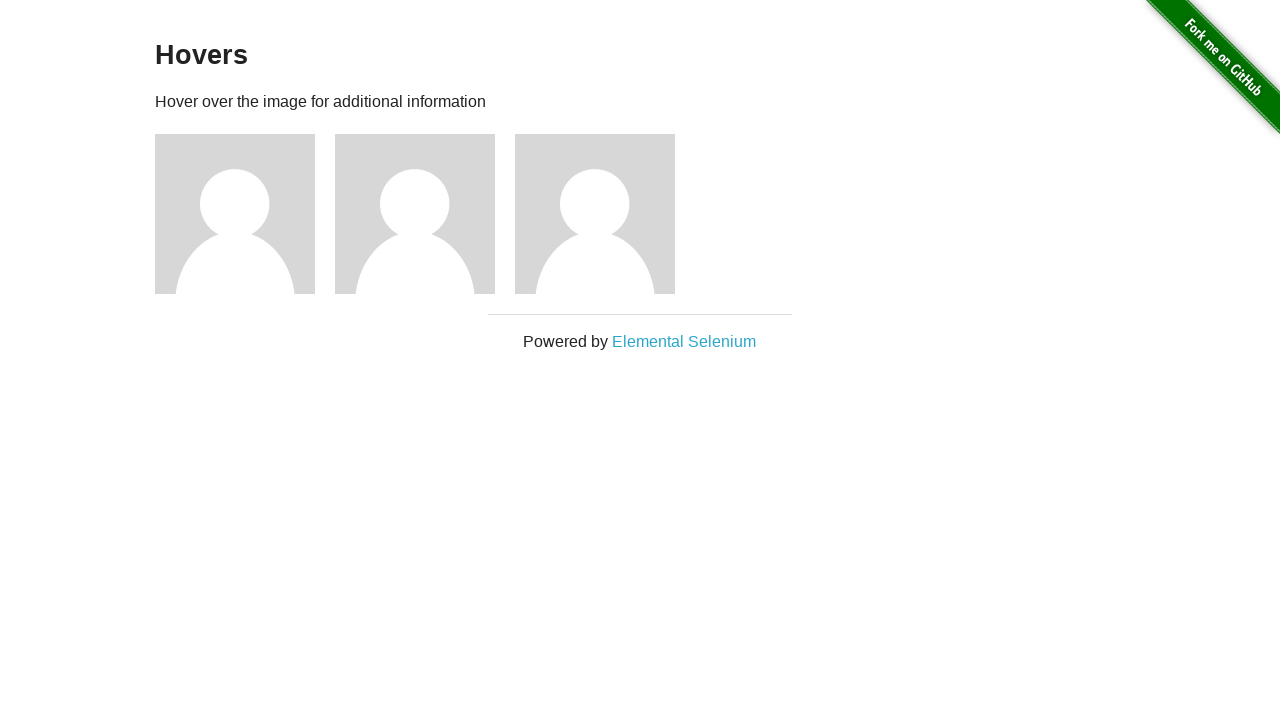

Hovered mouse over the avatar figure at (245, 214) on .figure >> nth=0
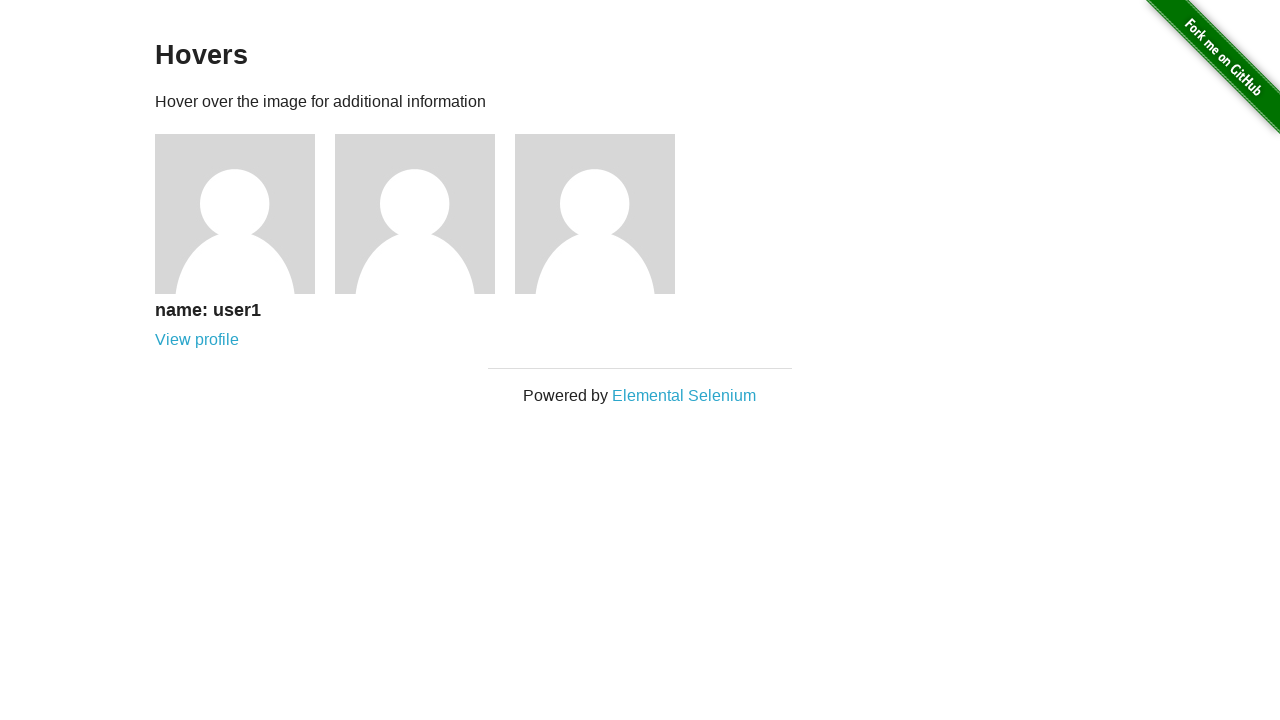

Caption with user information became visible
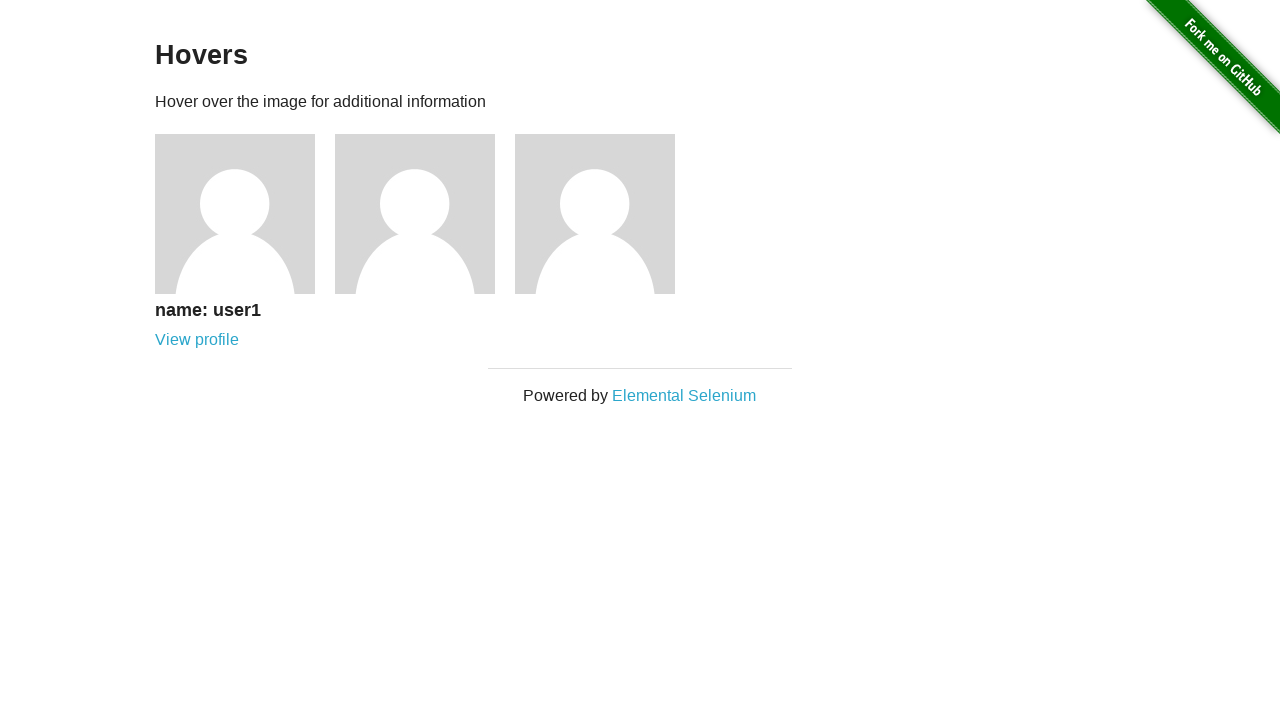

Verified caption is visible
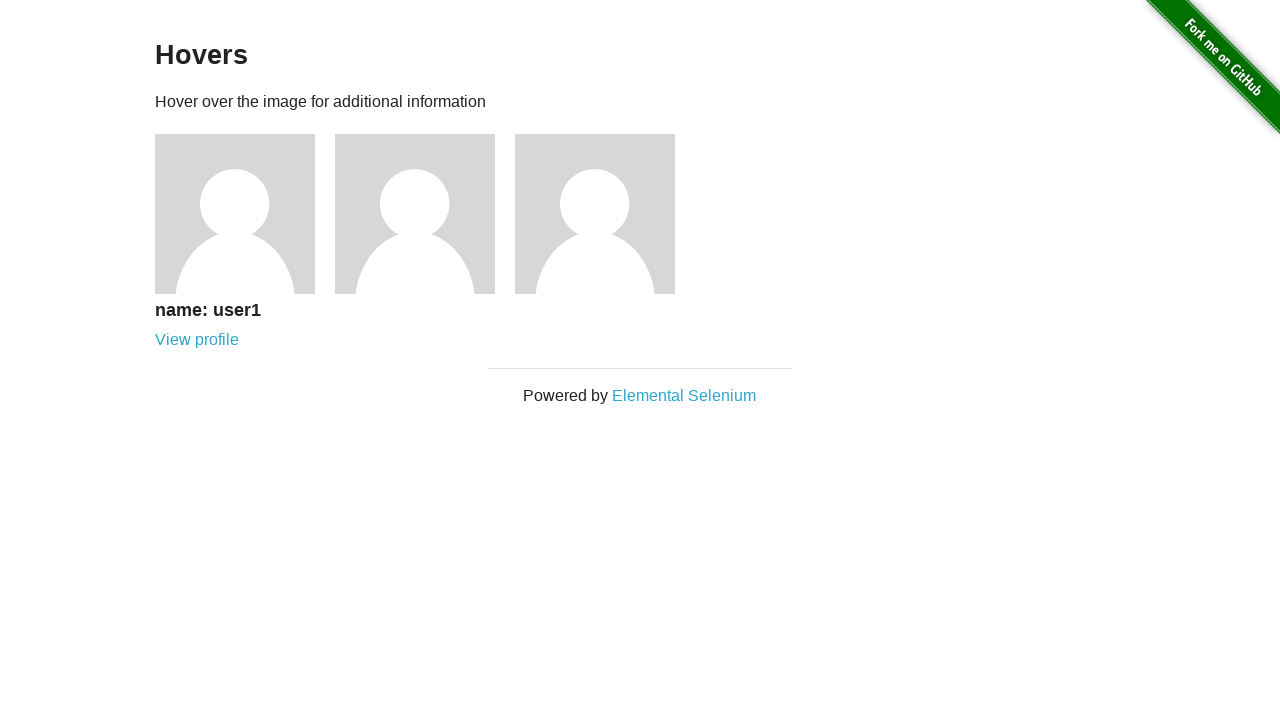

Verified caption contains 'name: user1' text
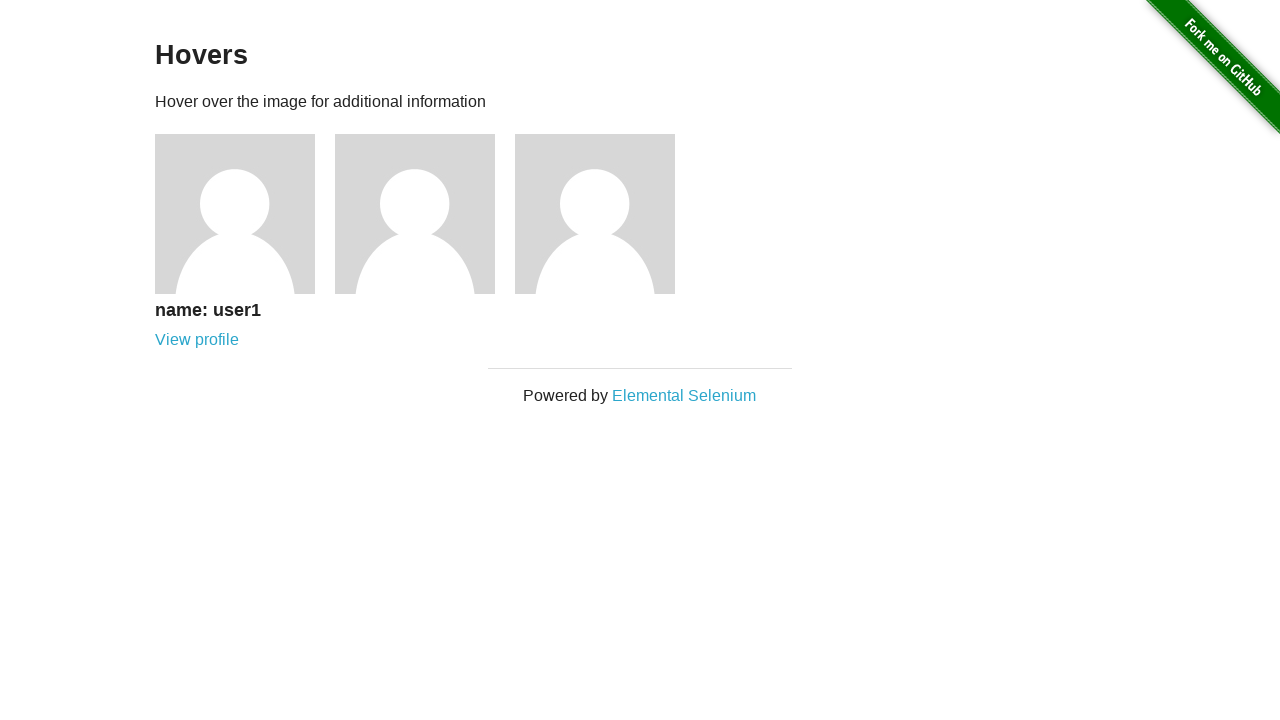

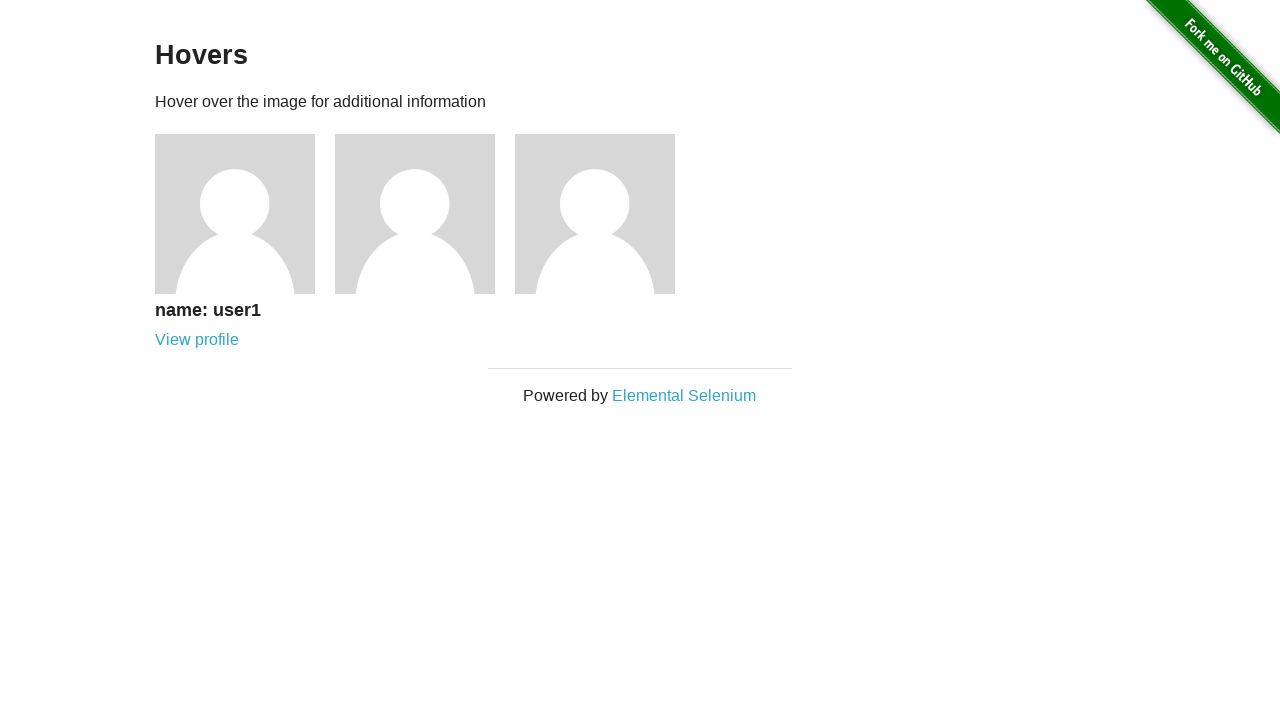